Navigates to Middlesex Community College website and clicks on the first navigation menu item in the header

Starting URL: https://www.middlesex.mass.edu/

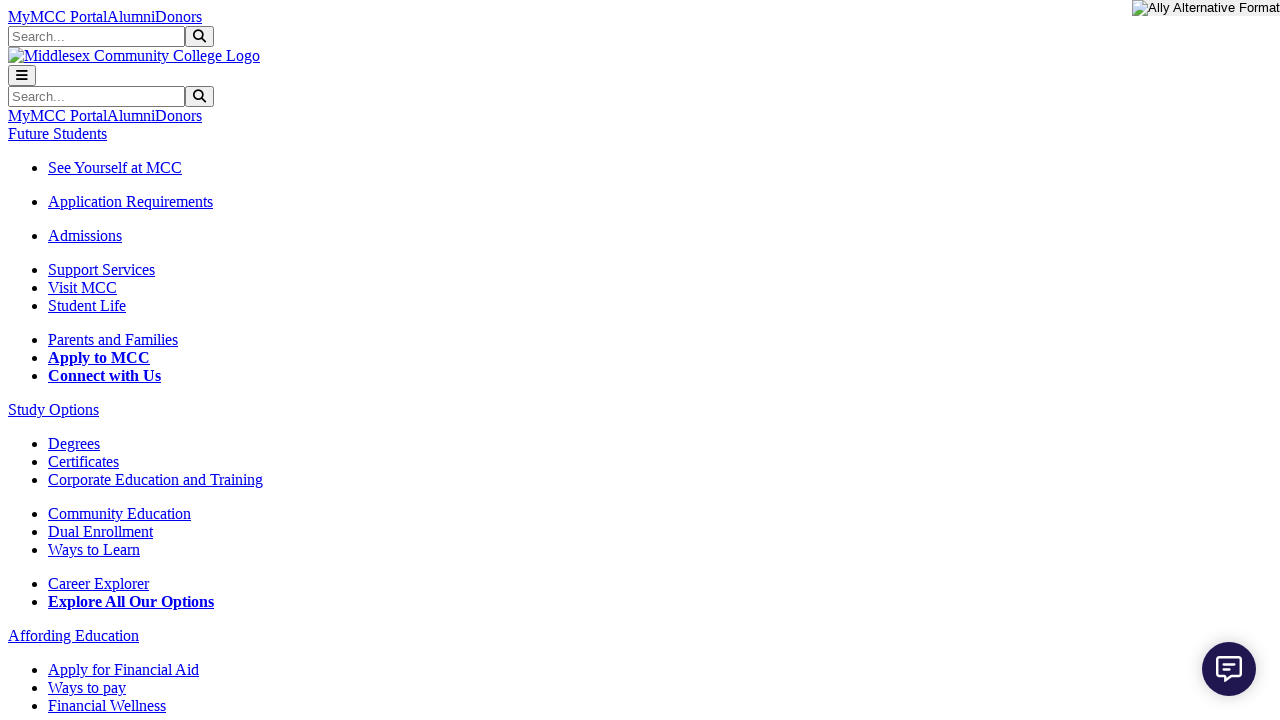

Navigated to Middlesex Community College website
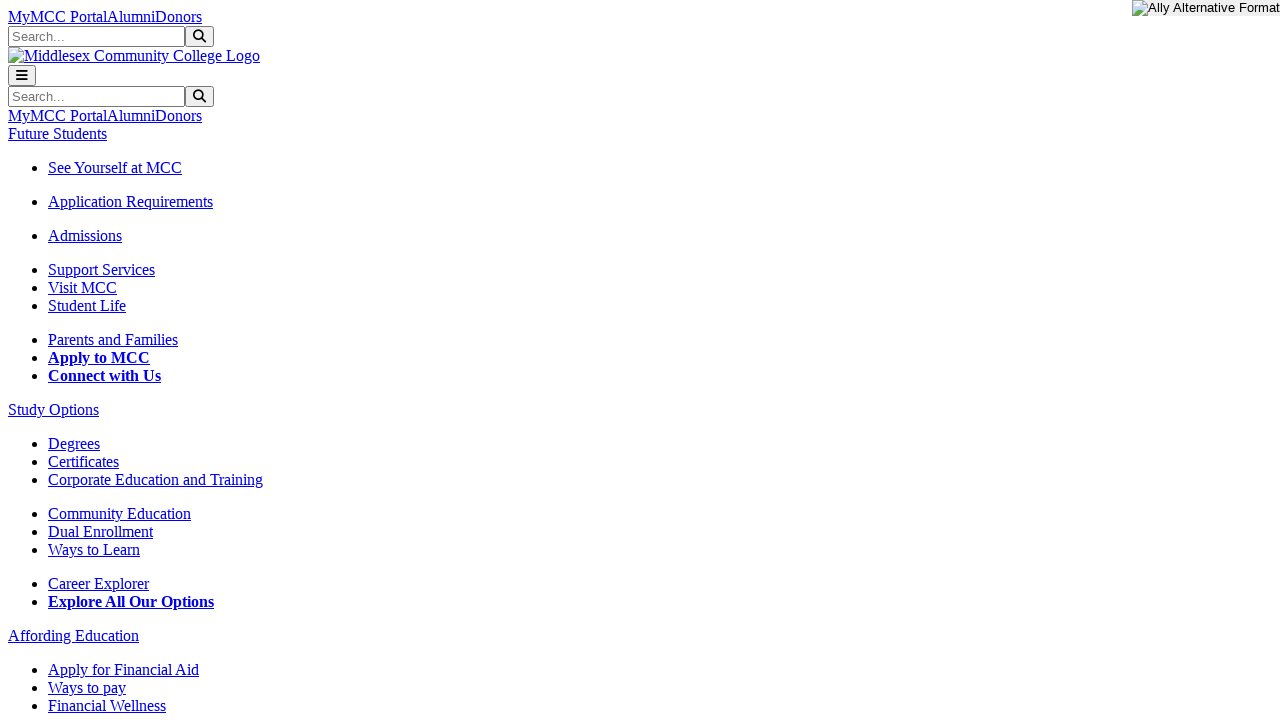

Clicked on the first navigation menu item in the header at (115, 168) on header nav ul li:first-child a
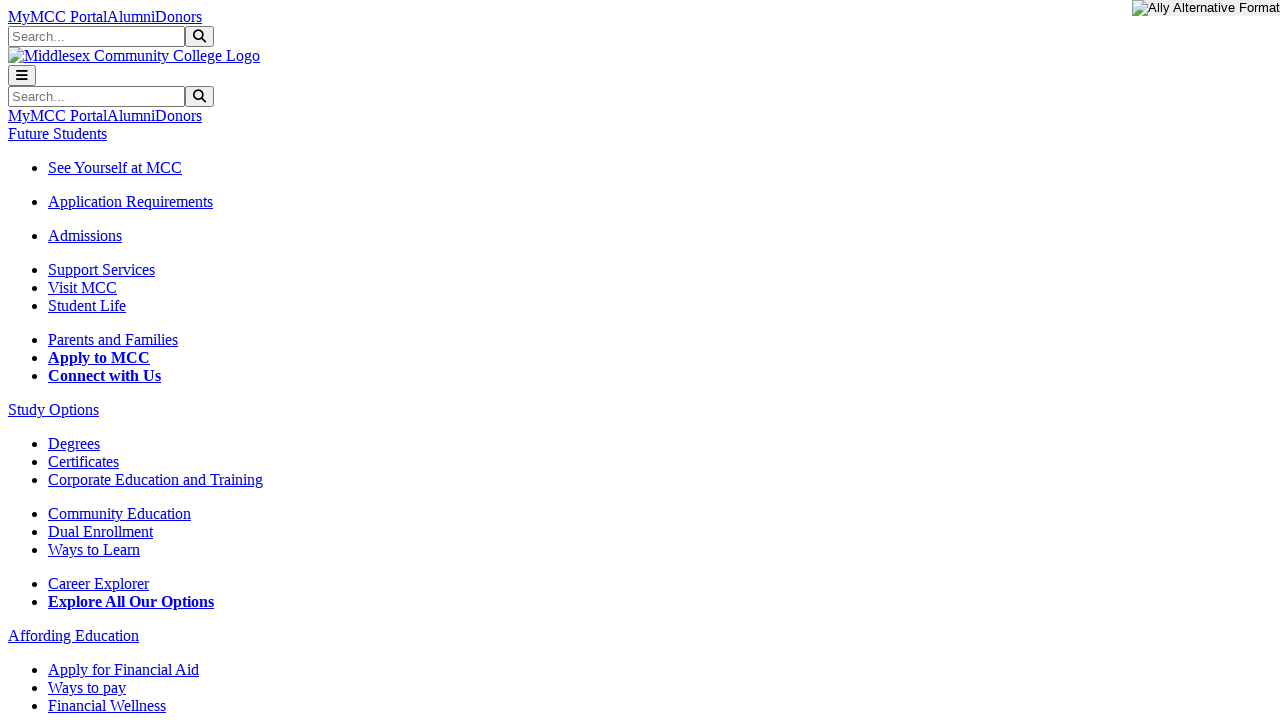

Waited for network to become idle after navigation
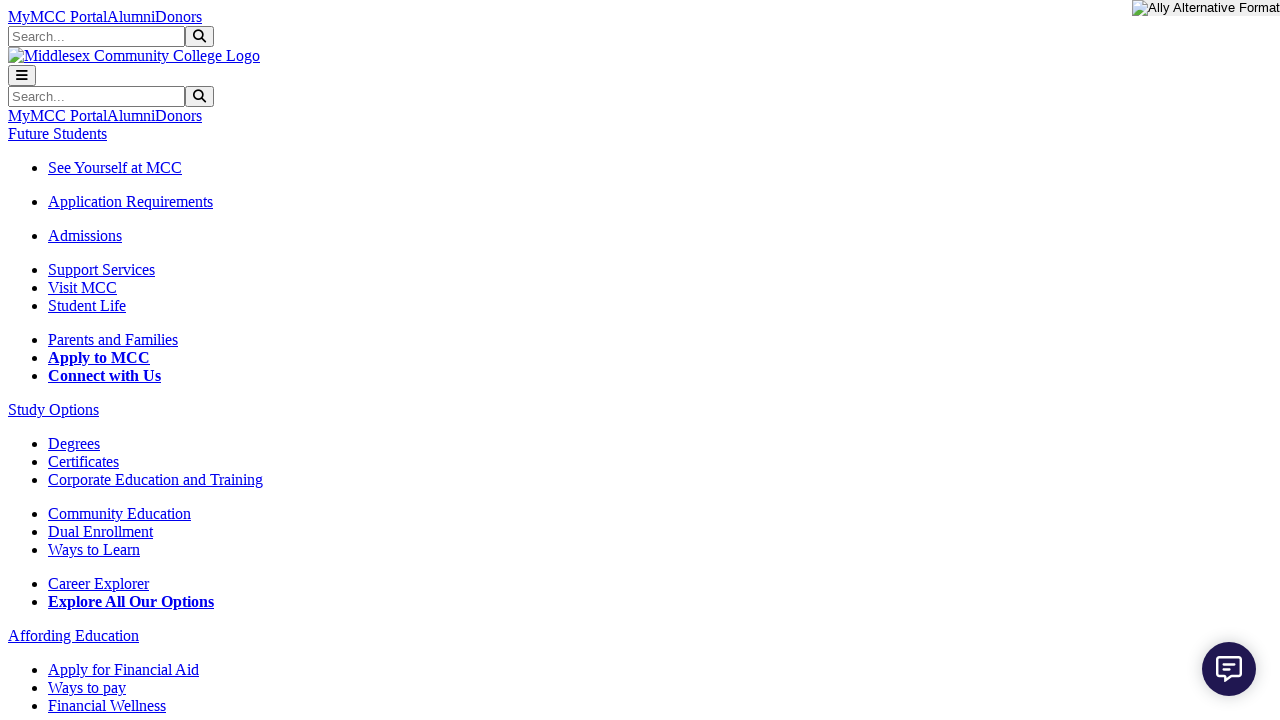

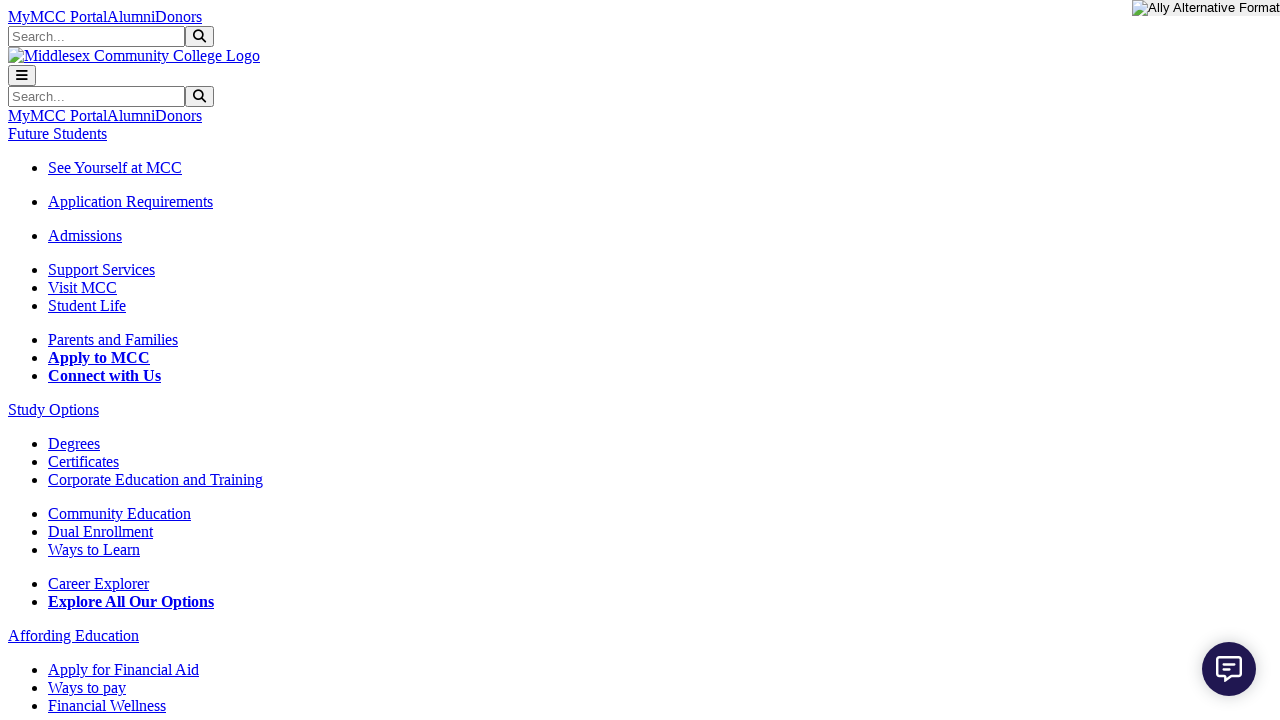